Tests drag and drop functionality within an iframe on jQuery UI demo page, then navigates to other demo sections

Starting URL: https://jqueryui.com/droppable/

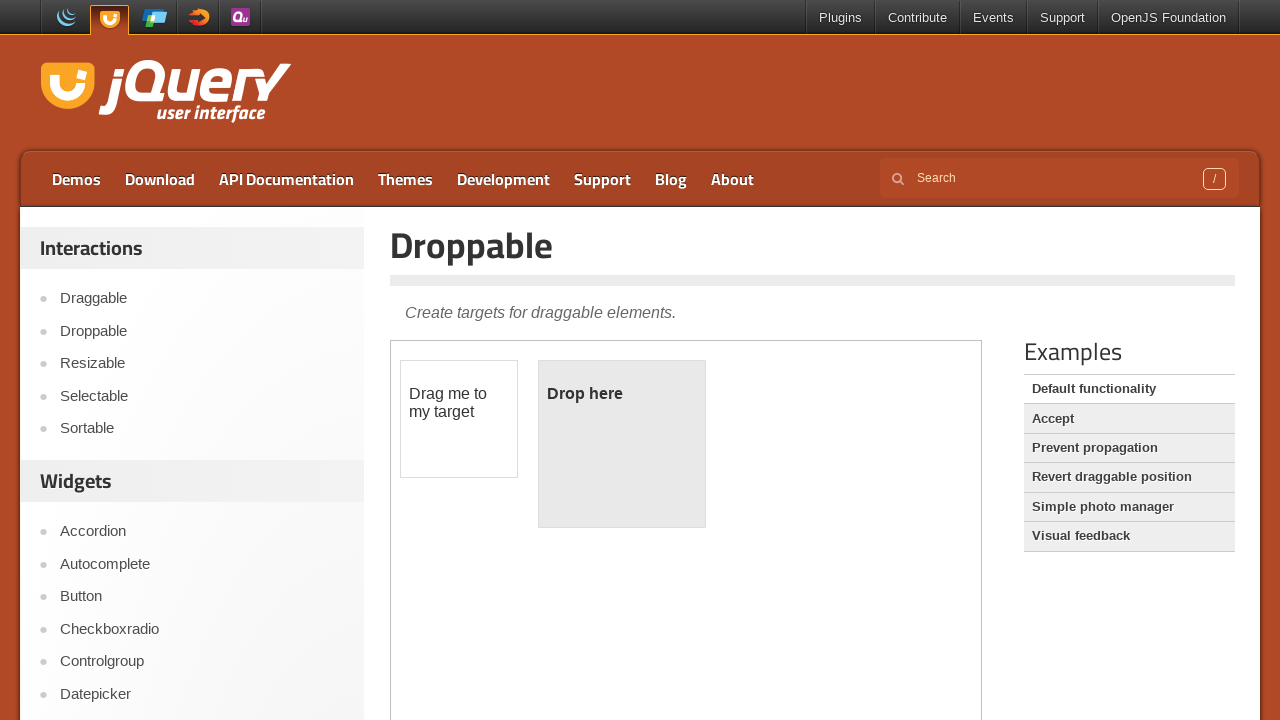

Counted 1 iframe elements on the page
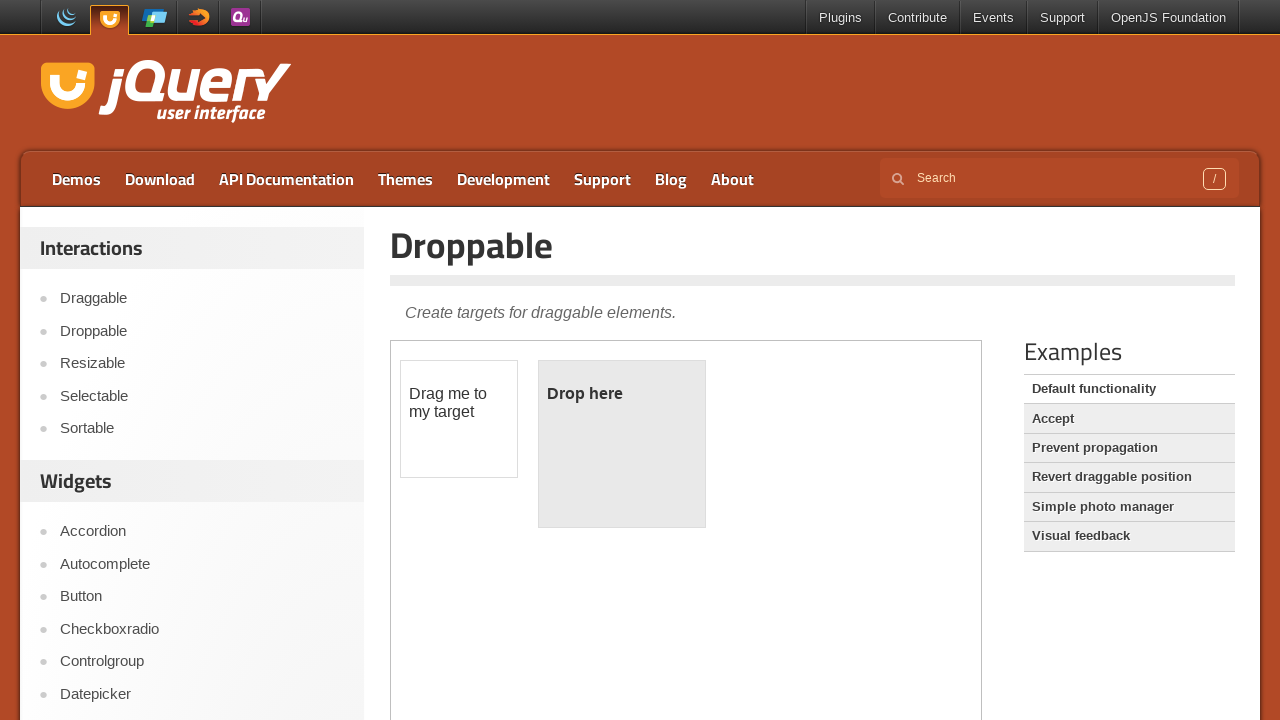

Located and accessed the demo iframe
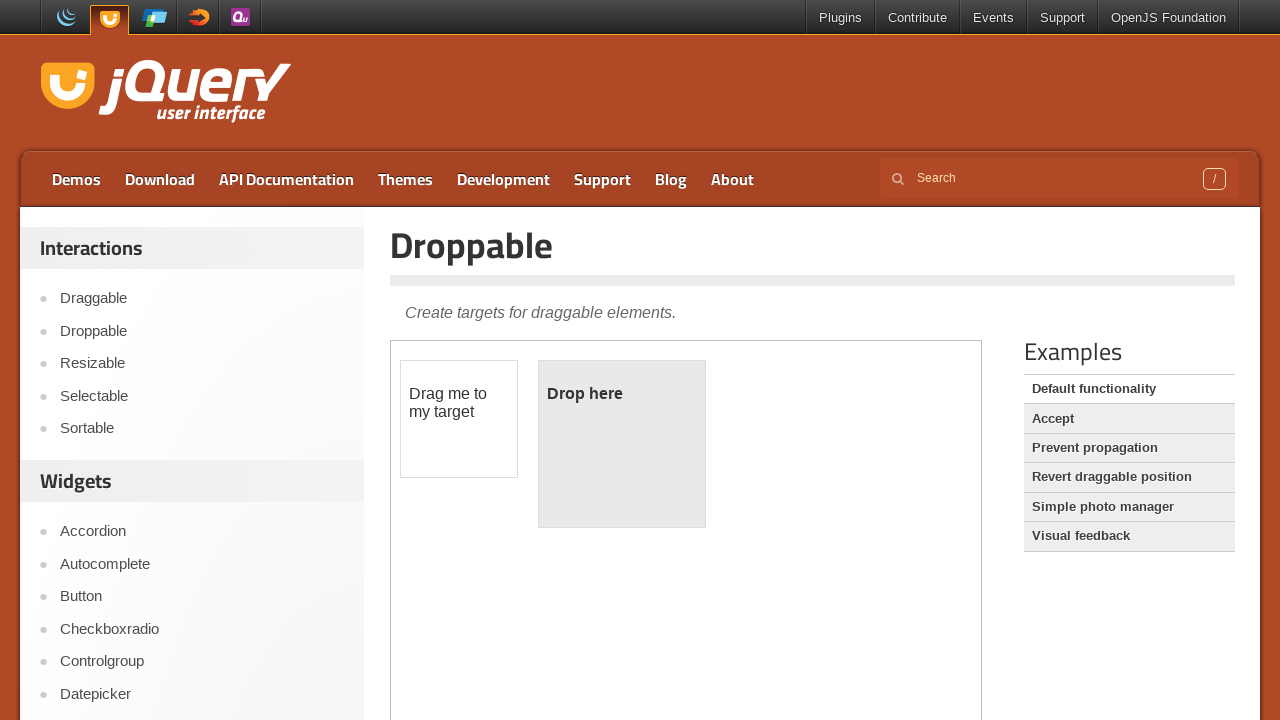

Located draggable element within iframe
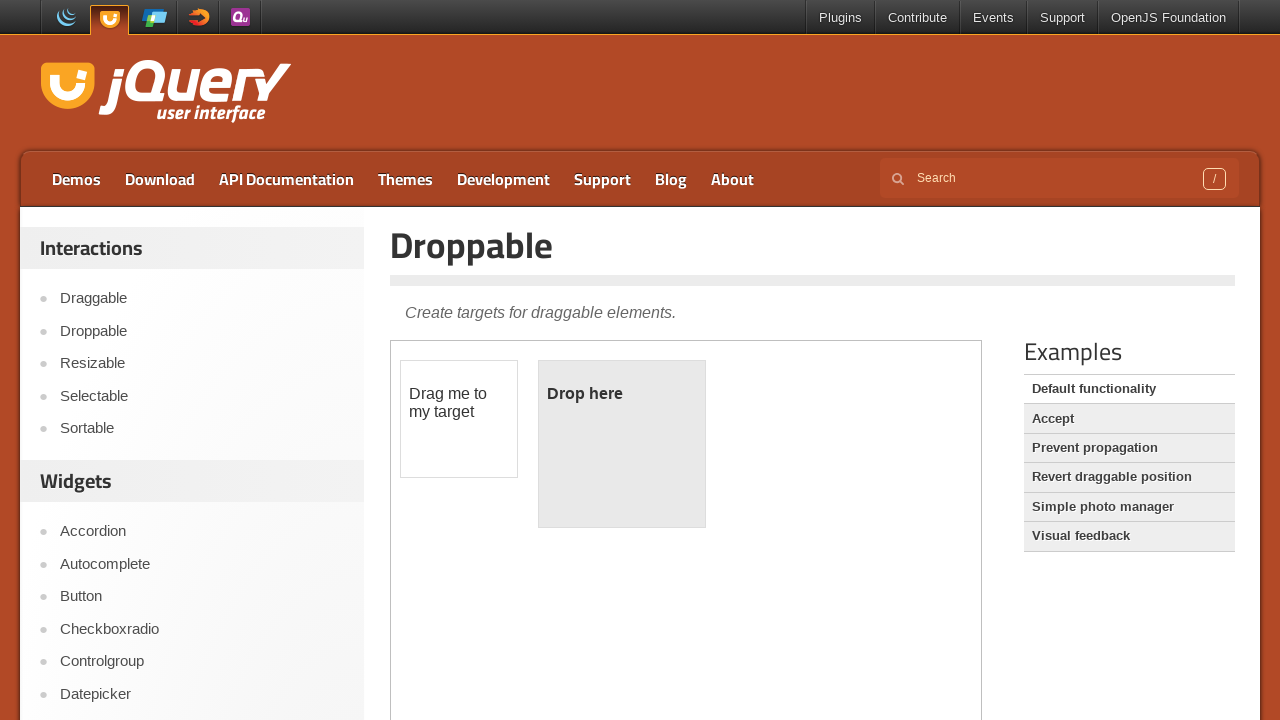

Located droppable element within iframe
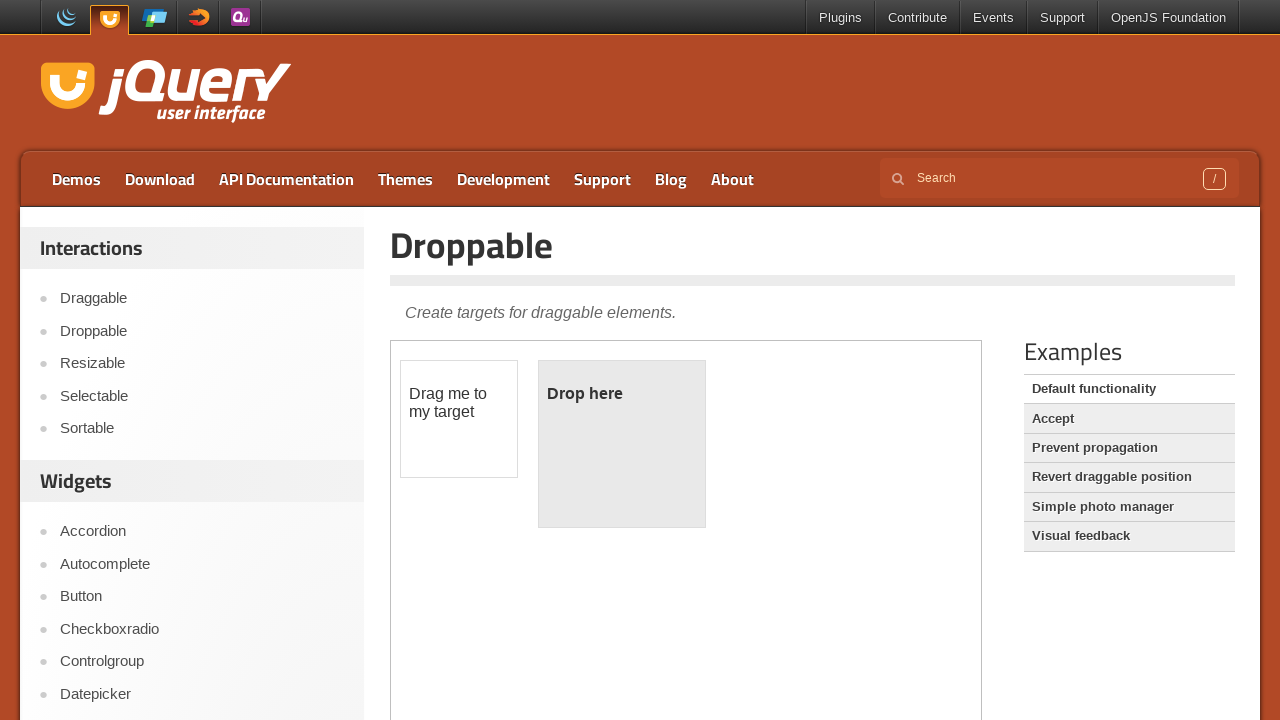

Performed drag and drop of draggable element to droppable target at (622, 444)
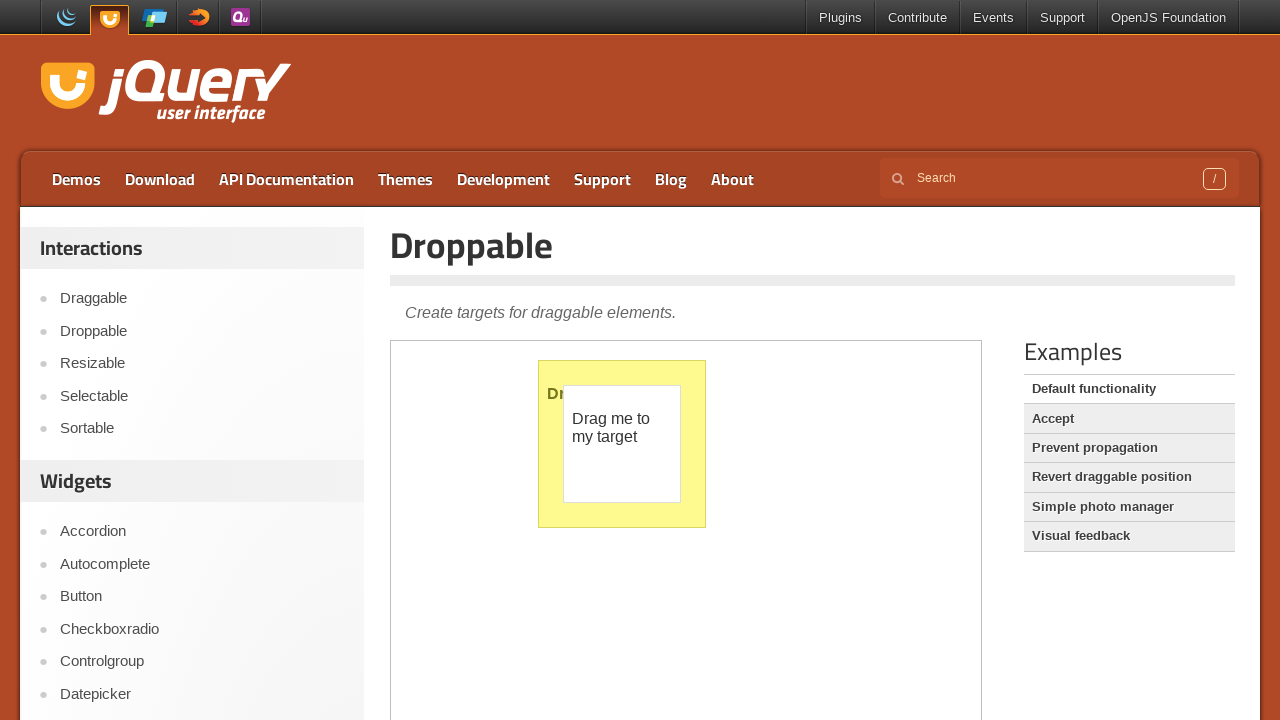

Clicked second navigation link to navigate to another demo section at (1129, 419) on xpath=/html/body/div[1]/div[2]/div/div[1]/div[1]/ul/li[2]/a
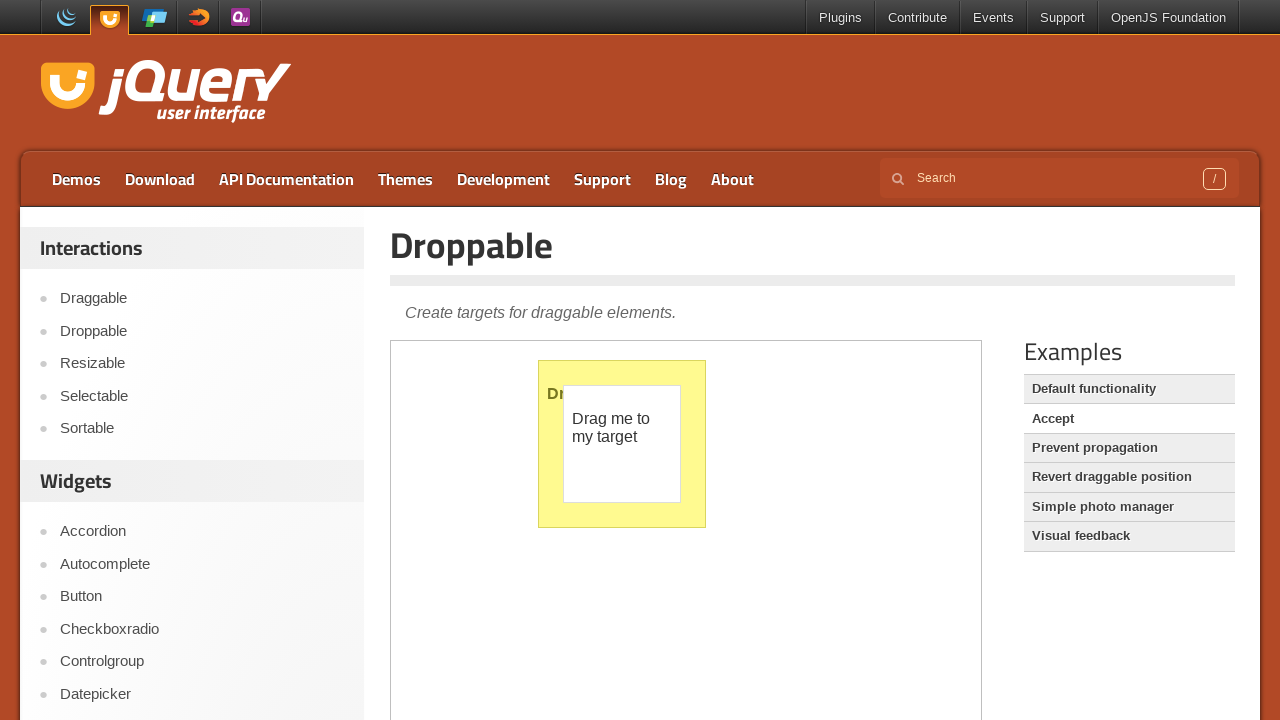

Clicked third navigation link to navigate to another demo section at (1129, 448) on xpath=/html/body/div[1]/div[2]/div/div[1]/div[1]/ul/li[3]/a
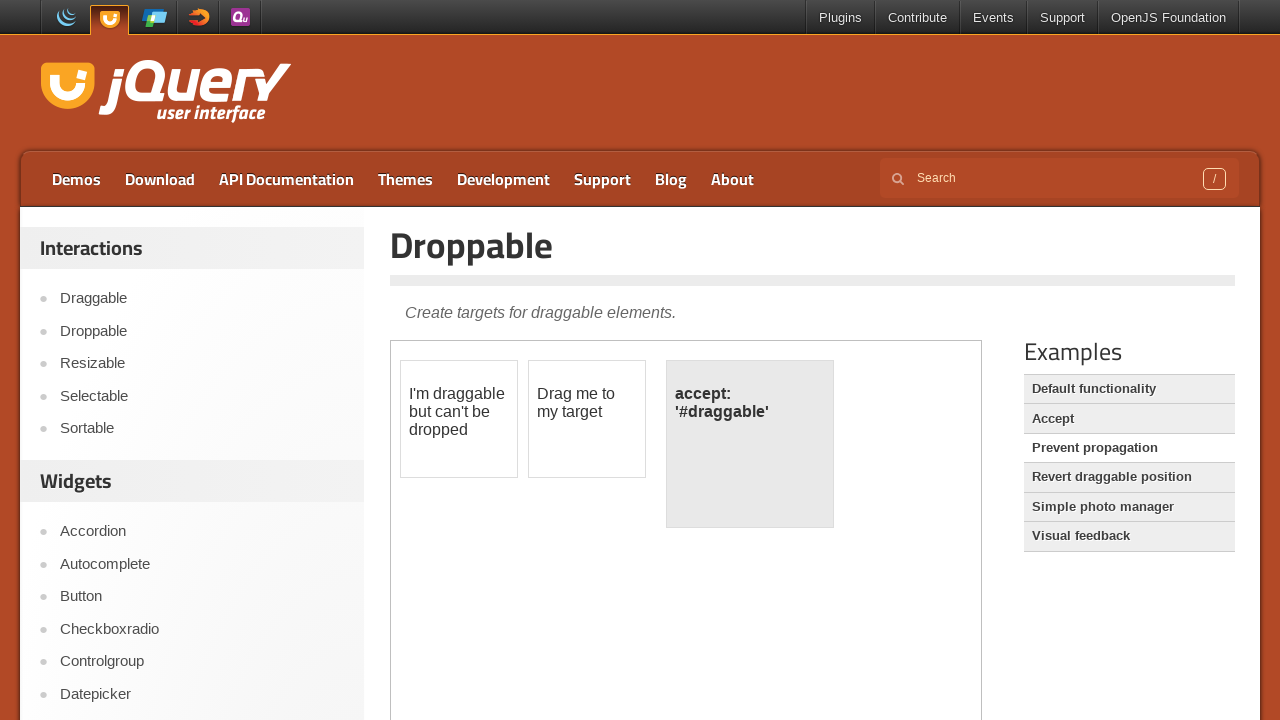

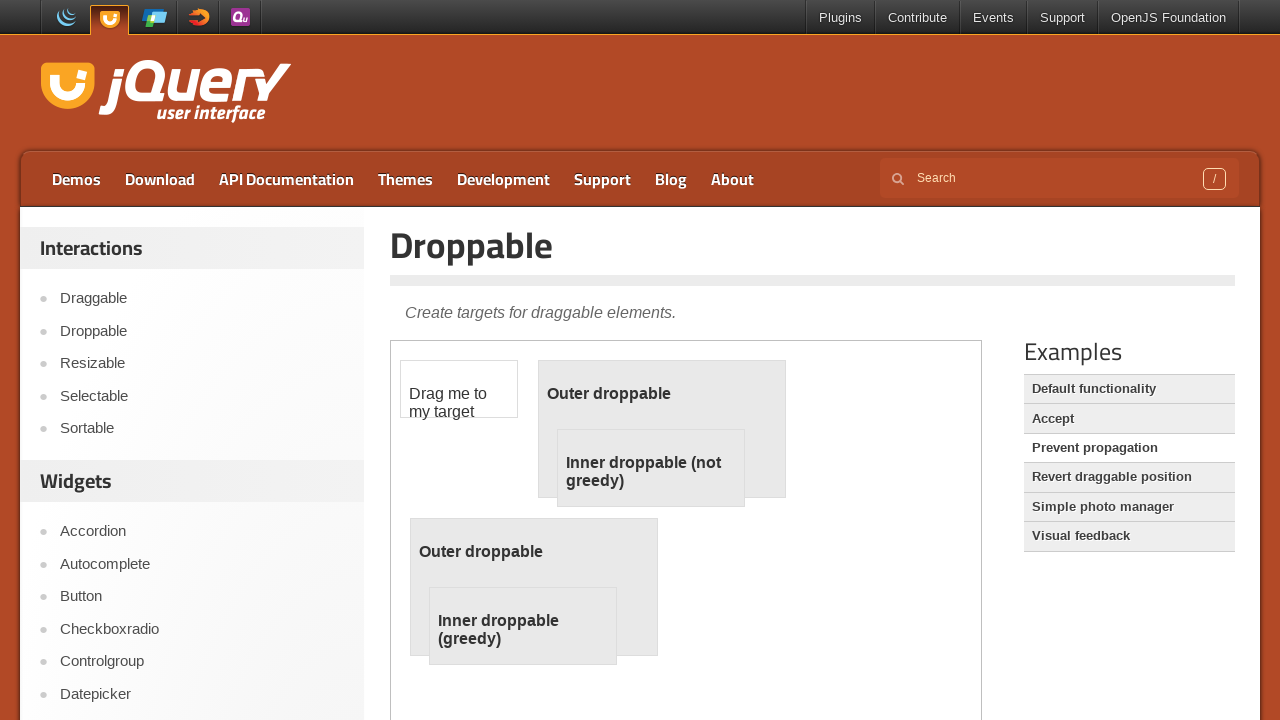